Tests automation practice page by clicking a radio button, verifying its selection, and testing hide/show functionality of a text box element

Starting URL: https://rahulshettyacademy.com/AutomationPractice/

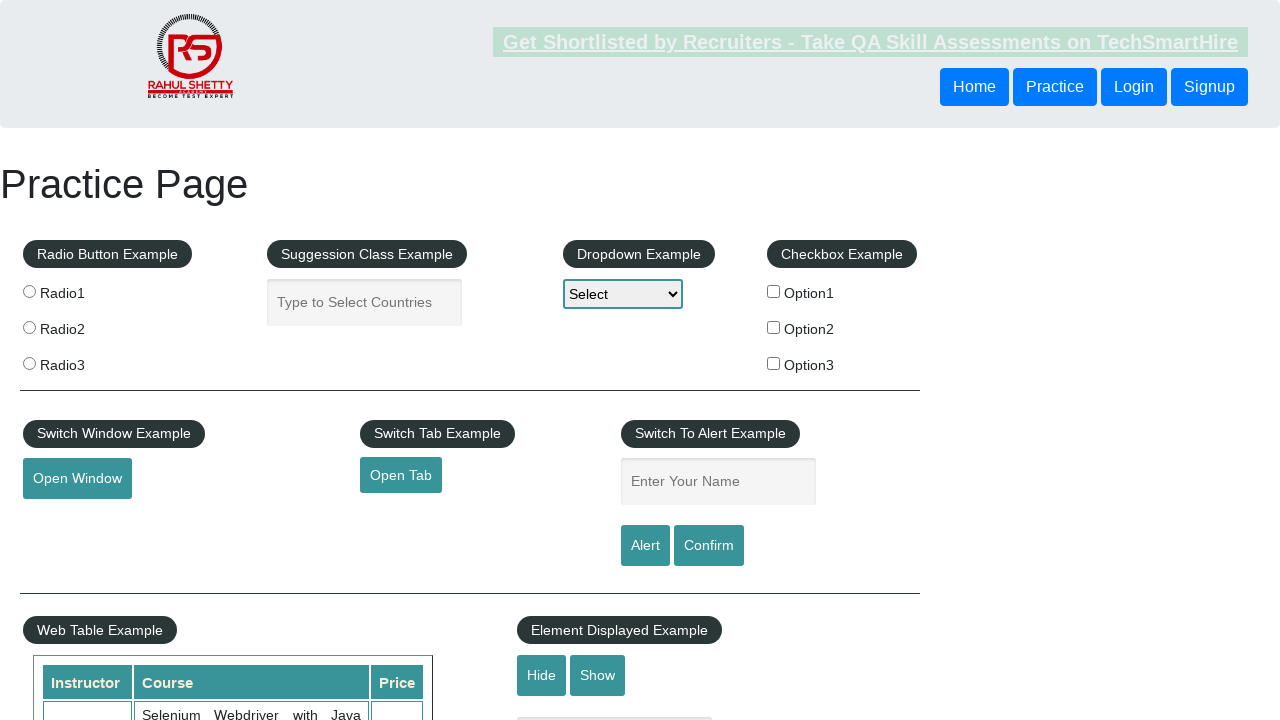

Clicked the third radio button (Option 2) at (29, 363) on .radioButton >> nth=2
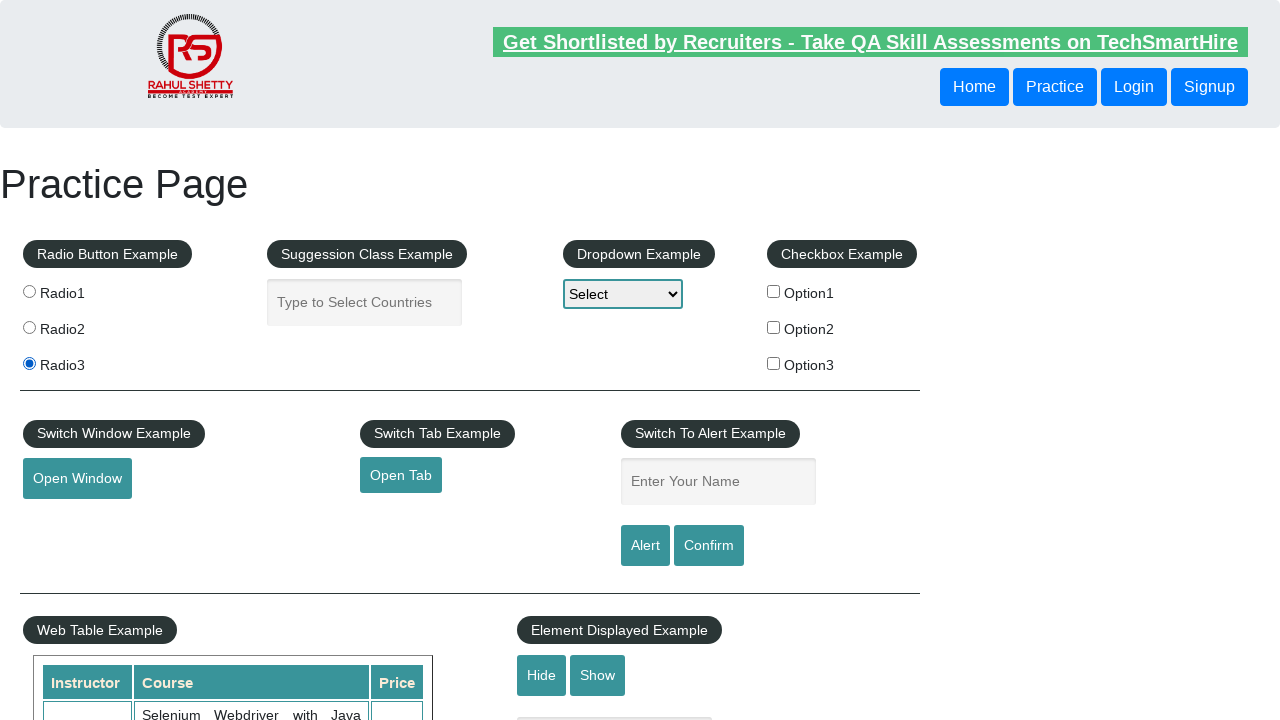

Verified that the third radio button is selected
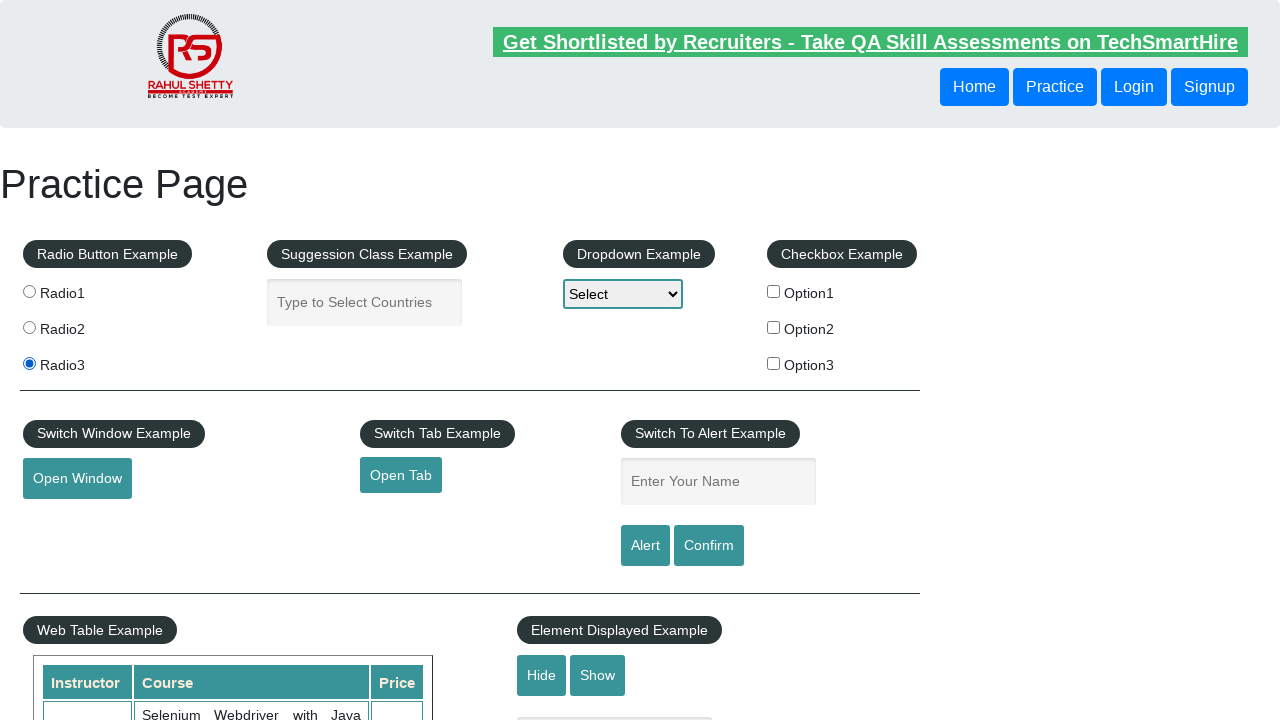

Verified that the text box is initially visible
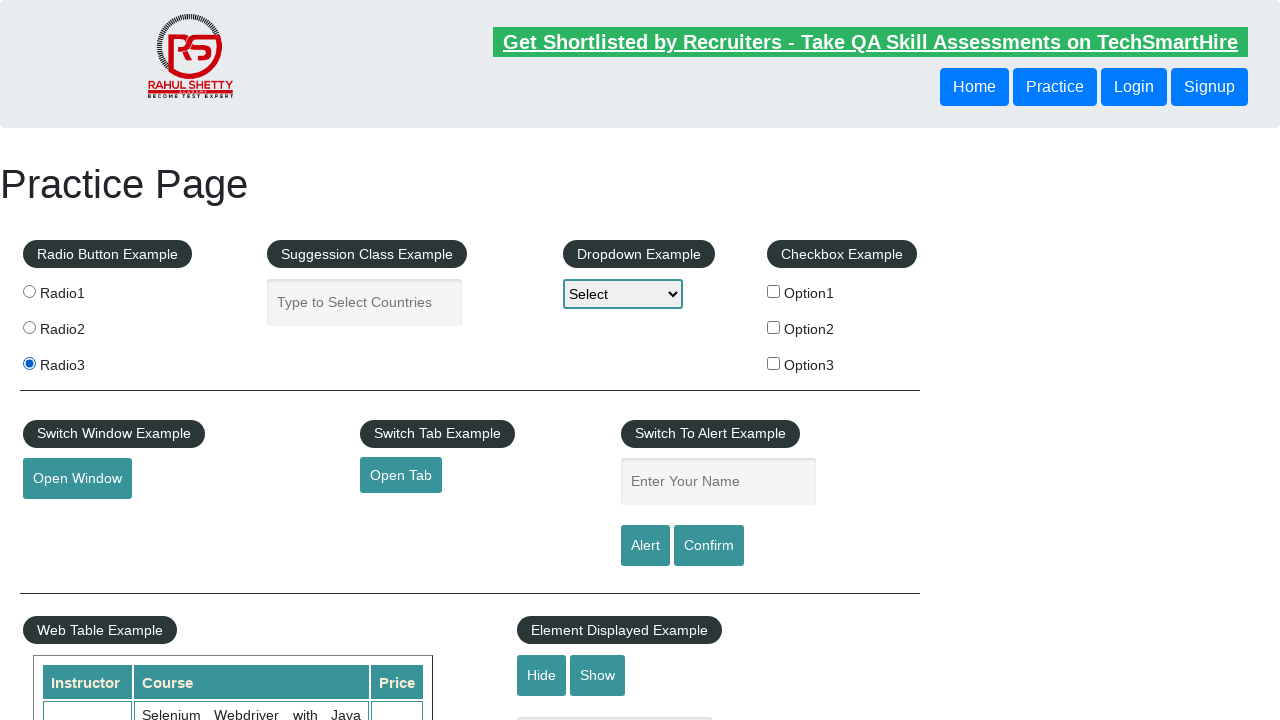

Clicked the hide button to hide the text box at (542, 675) on #hide-textbox
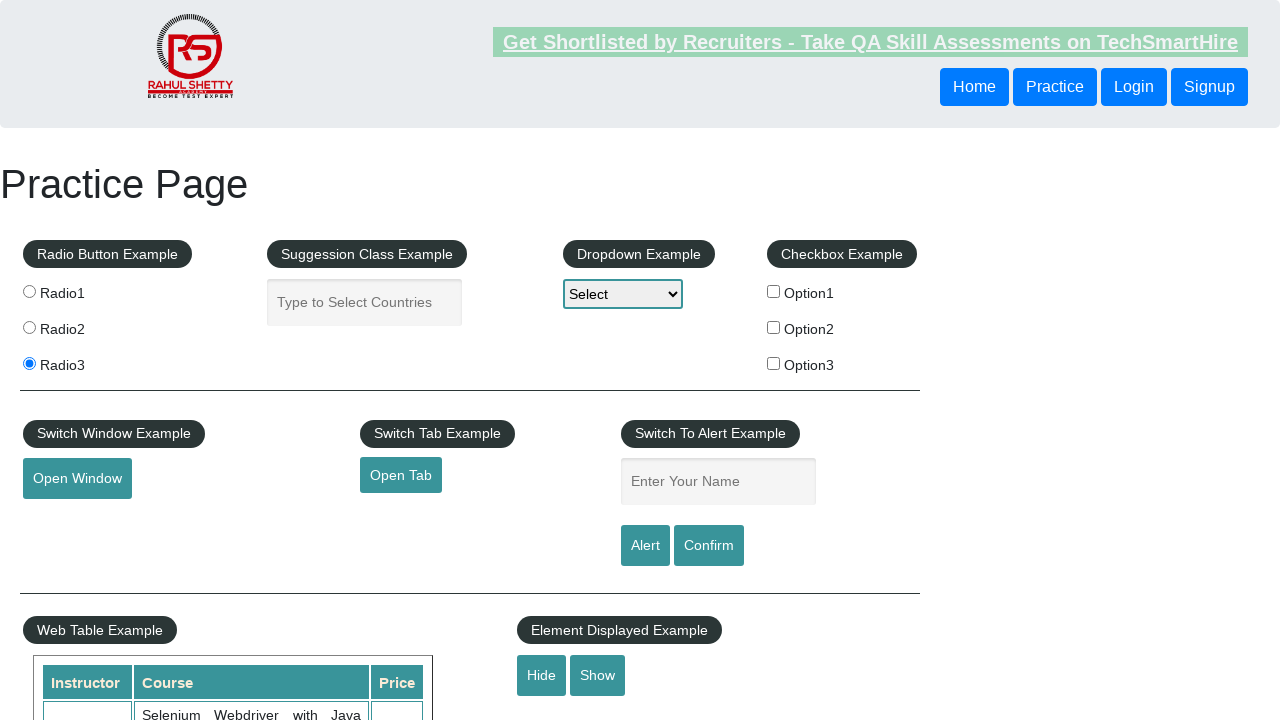

Waited for the text box to become hidden
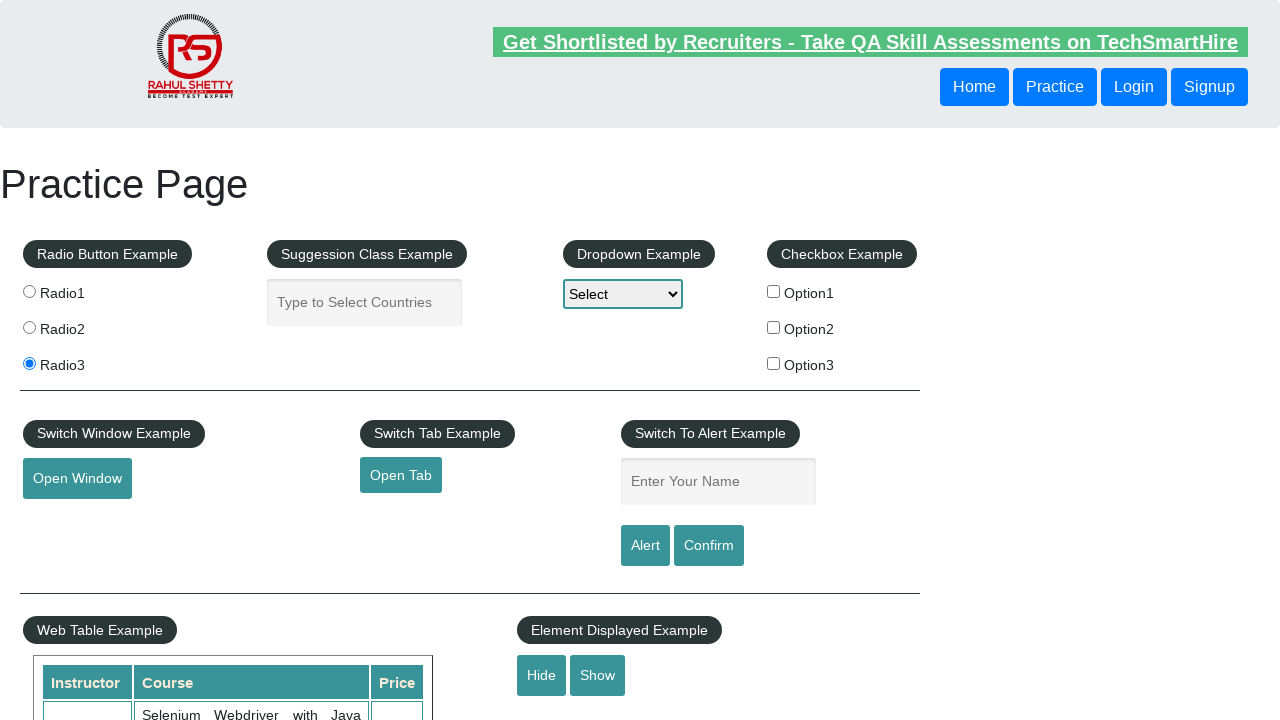

Verified that the text box is now hidden
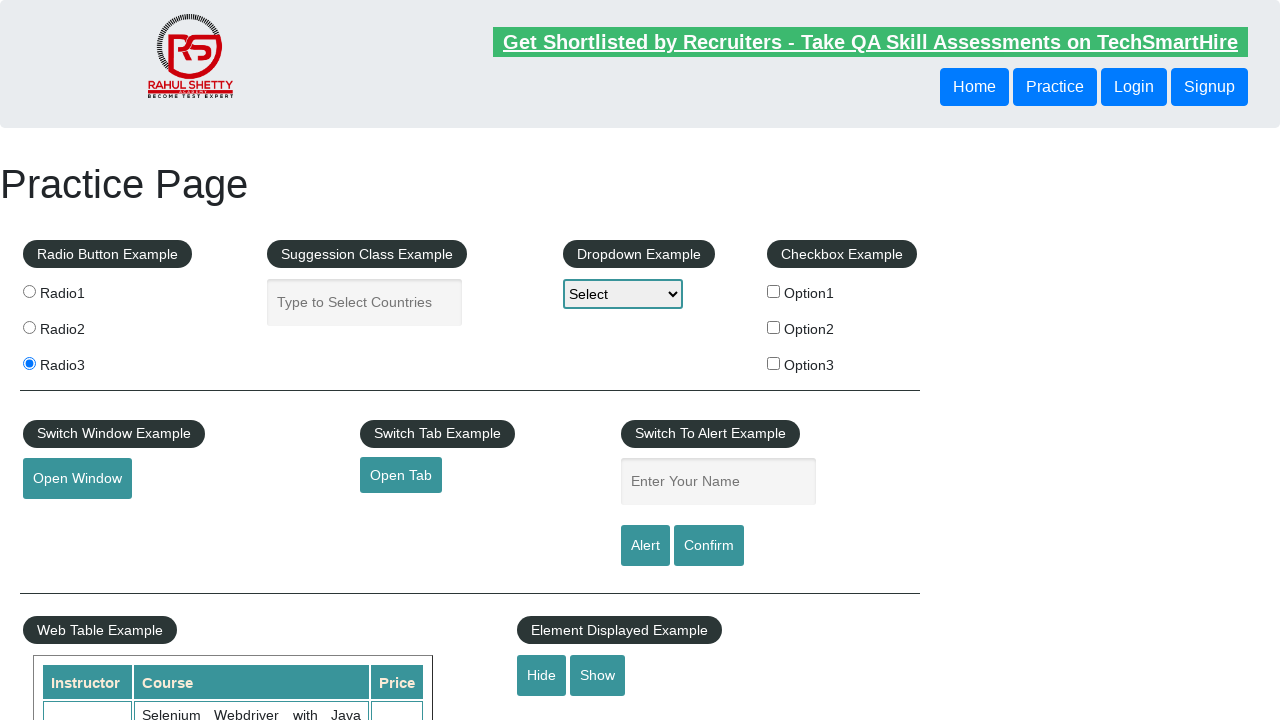

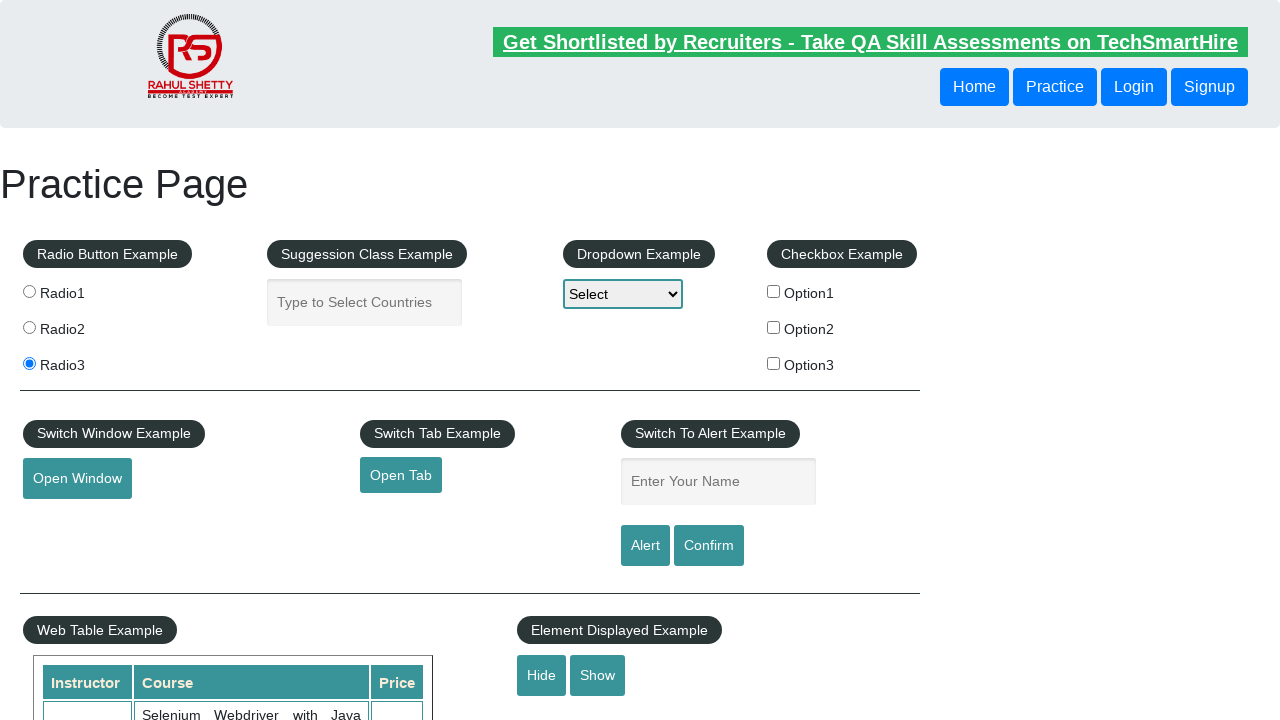